Validates that social media links (Facebook, Twitter, Instagram, LinkedIn) are present on the website

Starting URL: https://www.josalukkaseasybuy.com

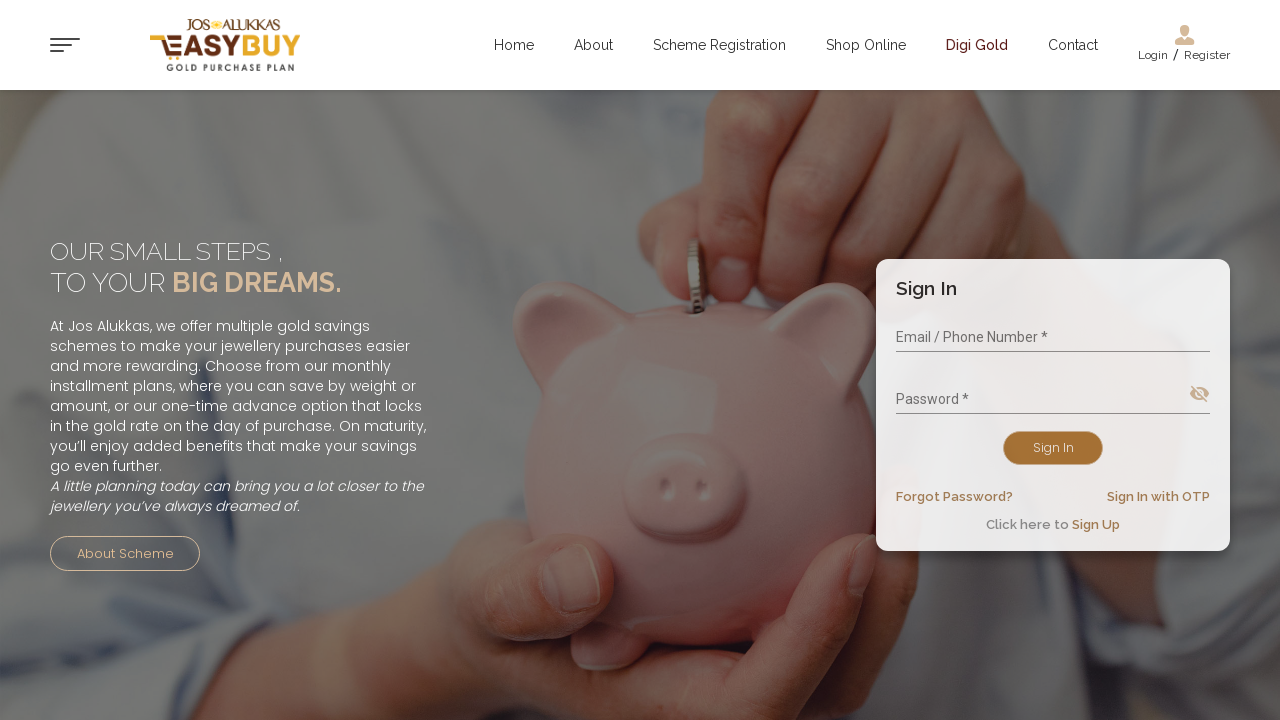

Navigated to https://www.josalukkaseasybuy.com
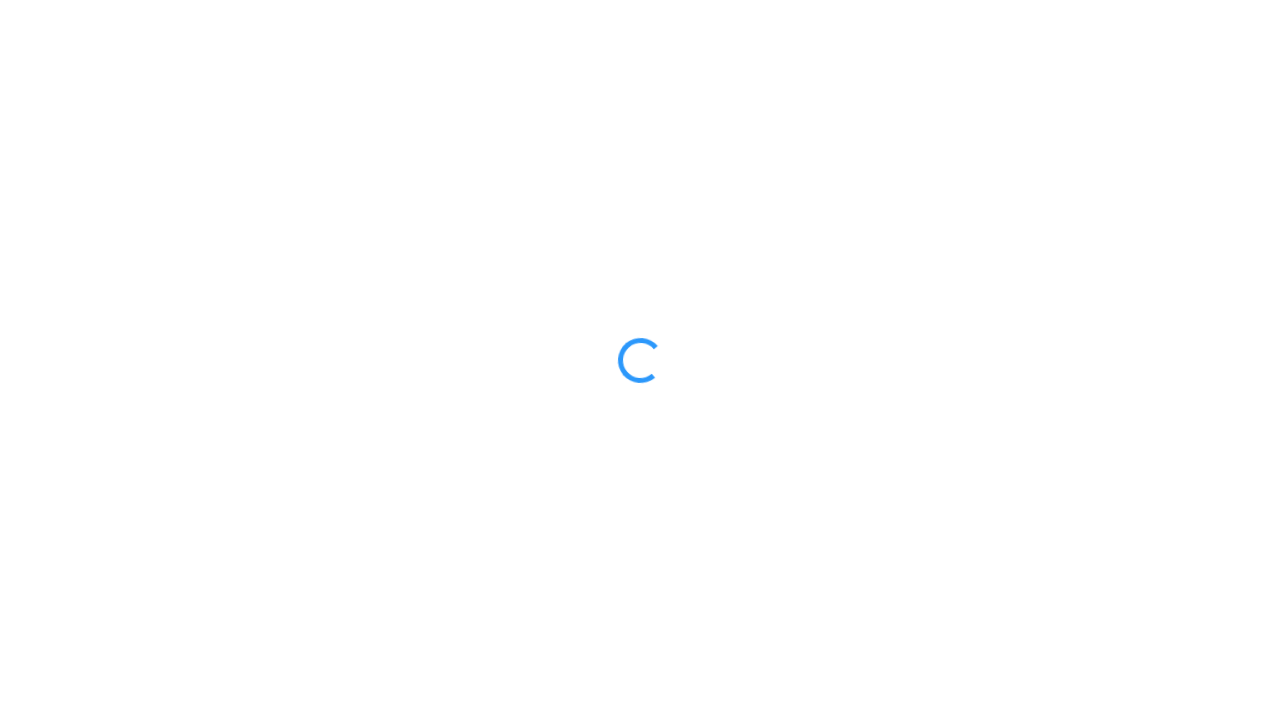

Page loaded - network idle state reached
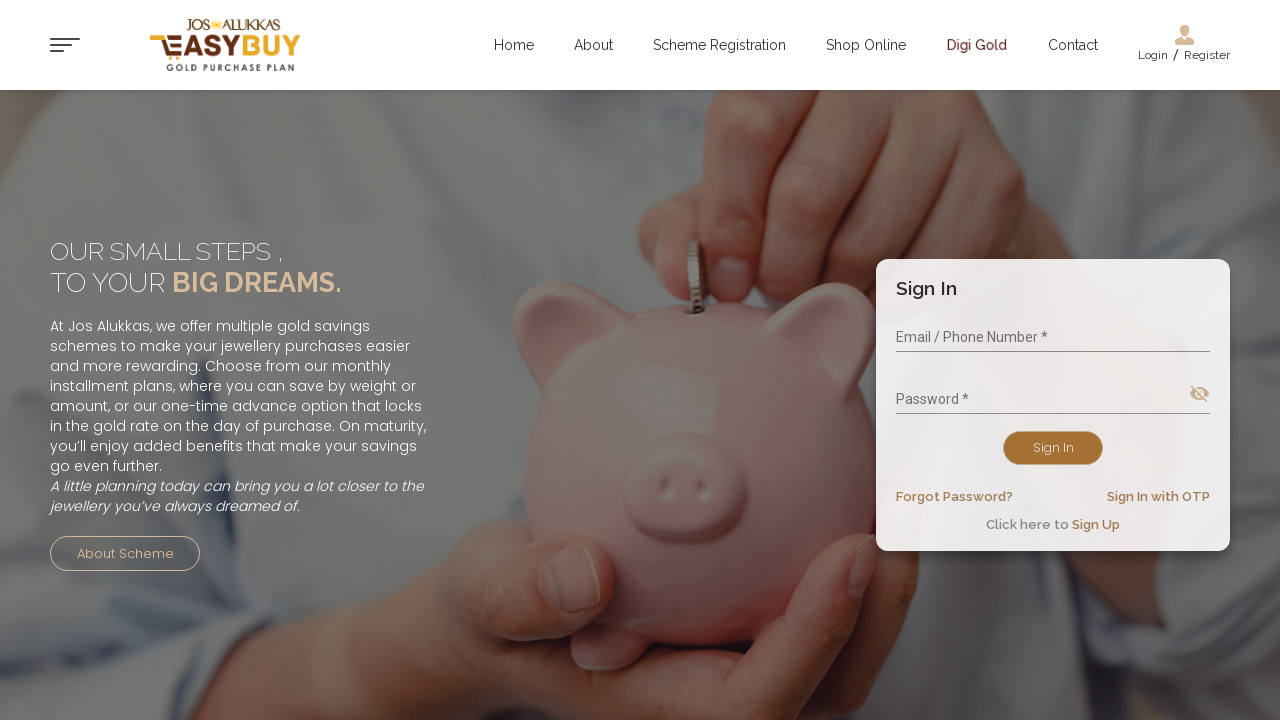

Located social media links (Facebook, Twitter, Instagram, LinkedIn)
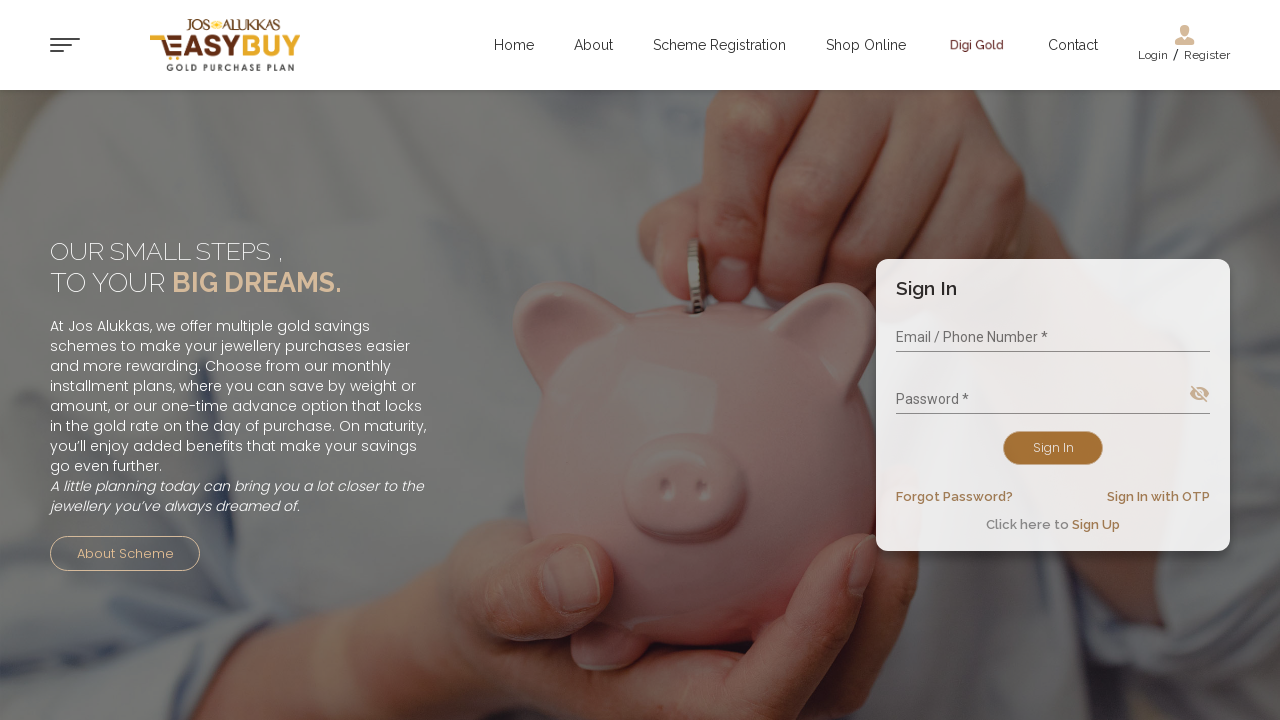

Verified social media links are present on page - Found 3 link(s)
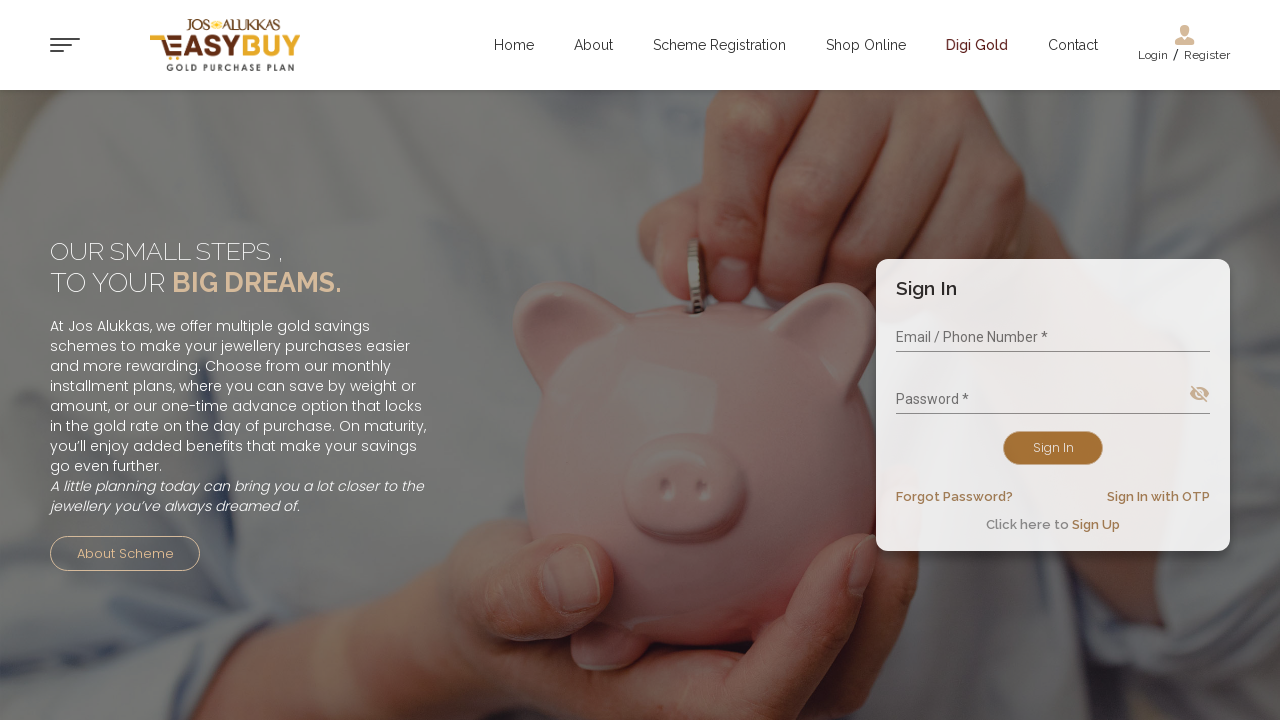

Verified social media link 0 has valid href: https://www.facebook.com/josalukkasjewellery
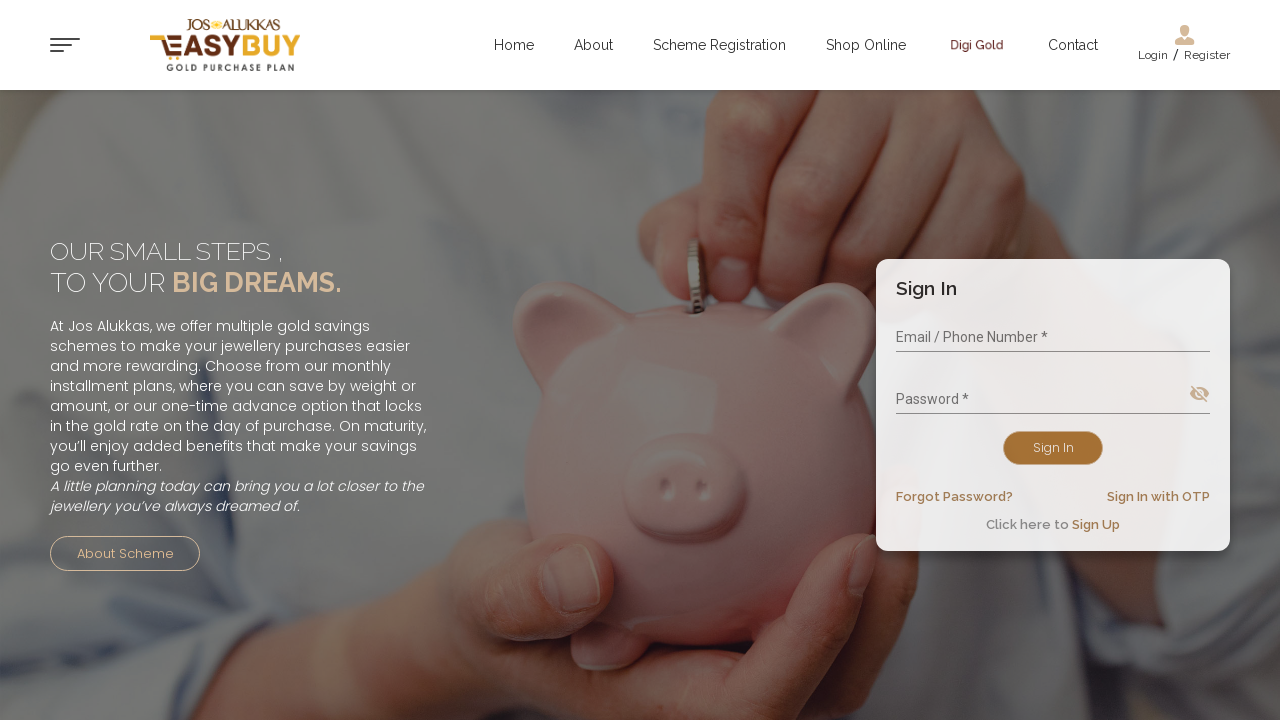

Verified social media link 1 has valid href: https://twitter.com/josalukkas_
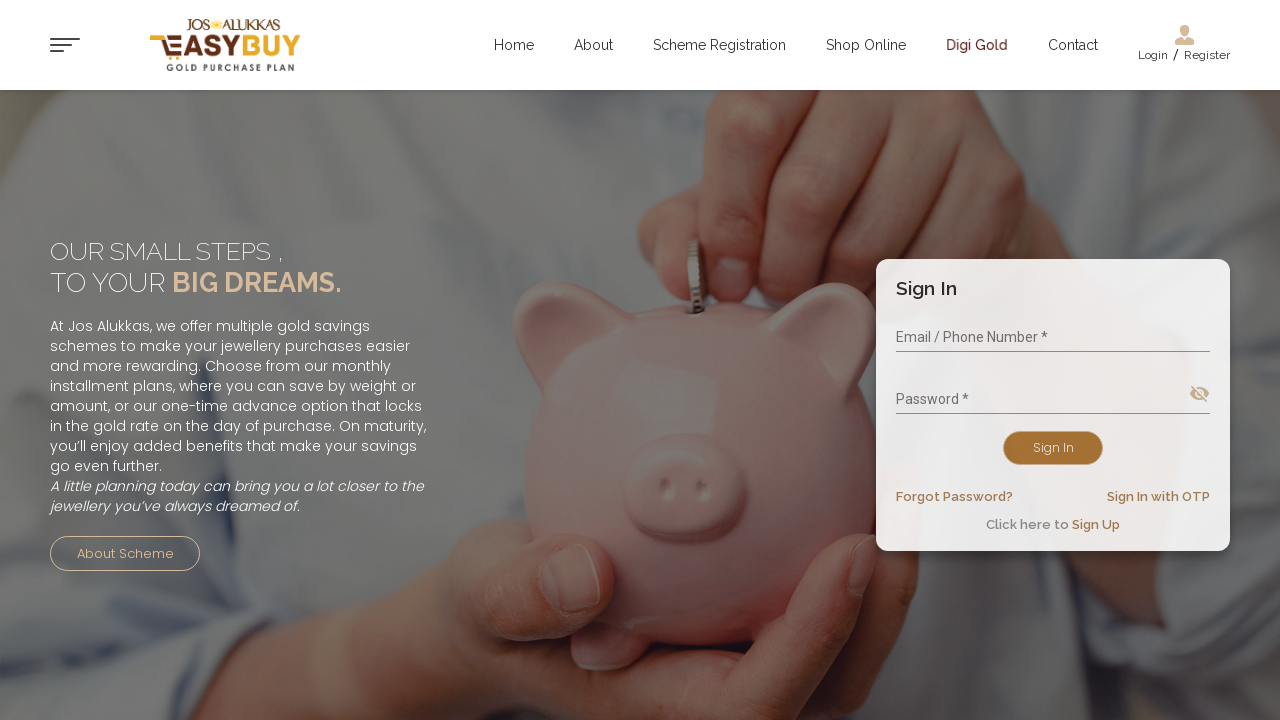

Verified social media link 2 has valid href: https://www.instagram.com/josalukkas/
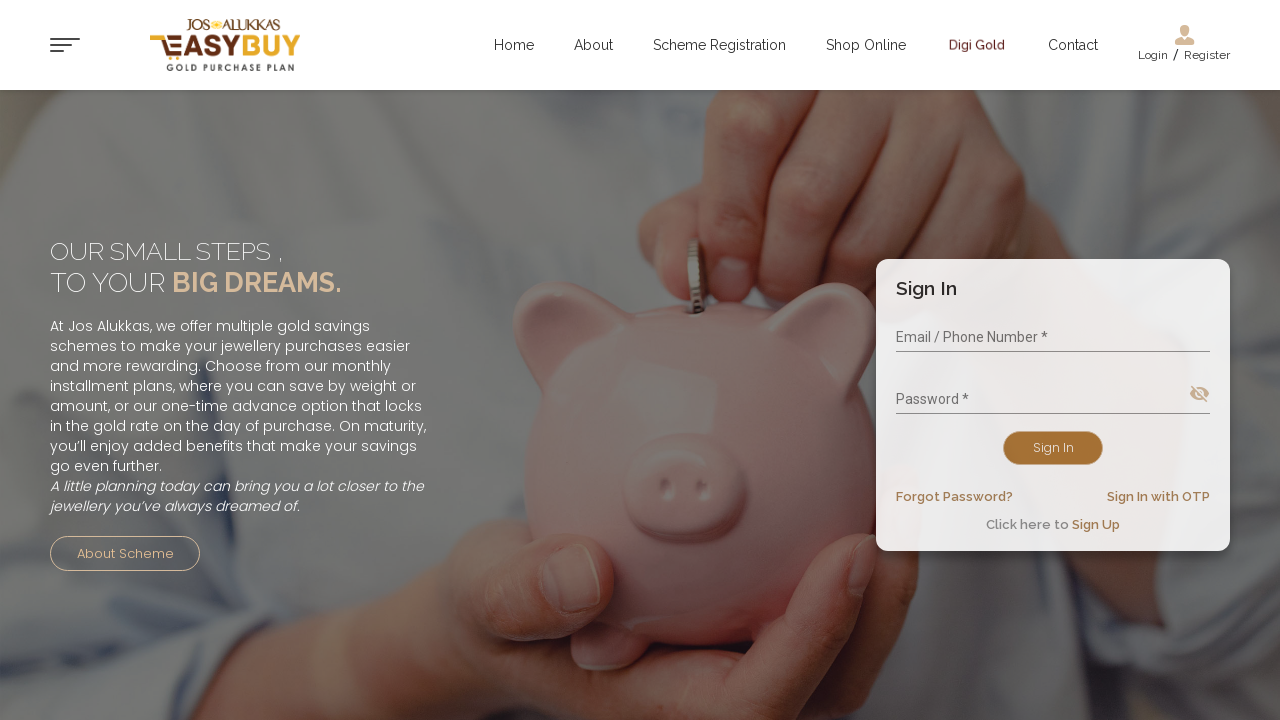

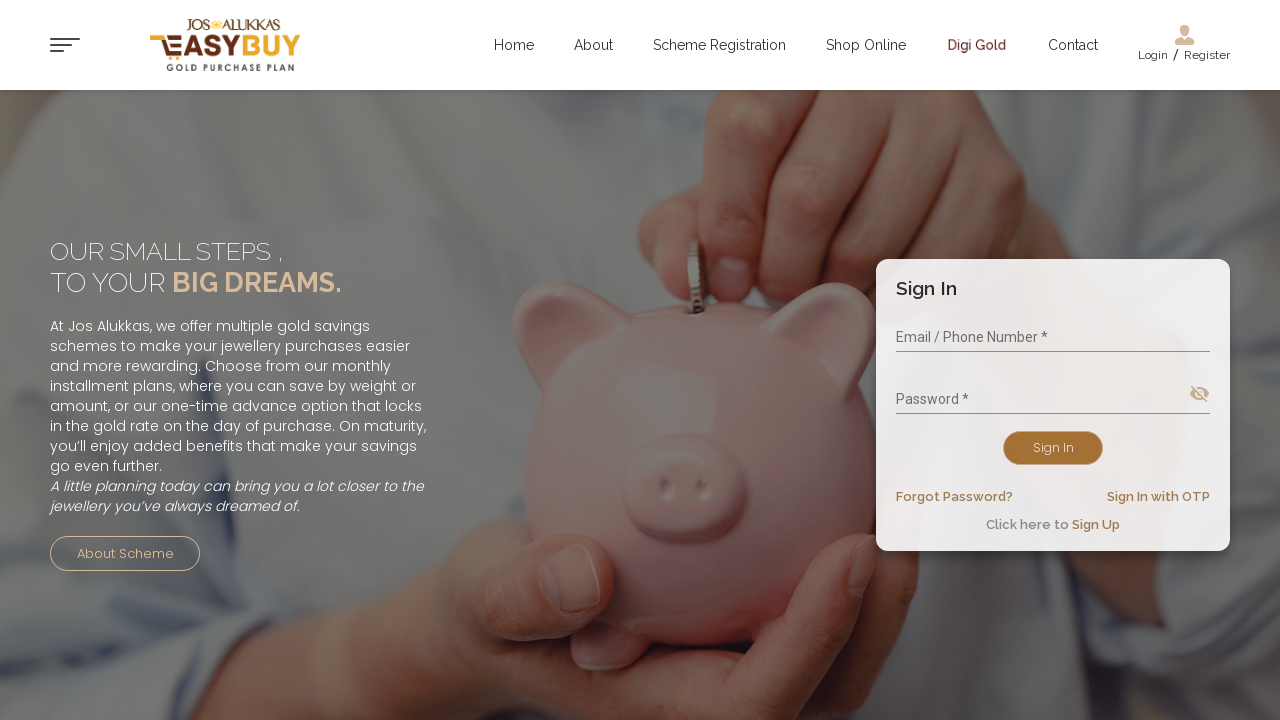